Tests file upload functionality on a web form

Starting URL: https://www.selenium.dev/selenium/web/web-form.html

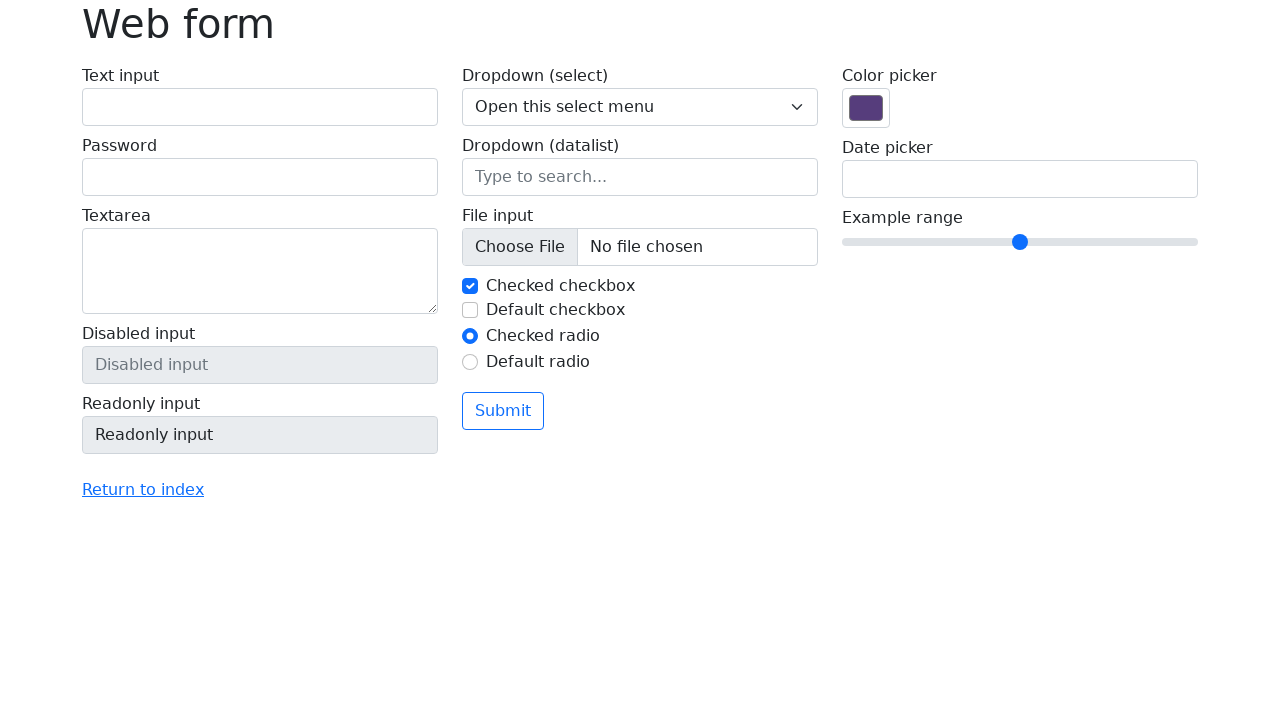

Waited 2 seconds for page to load
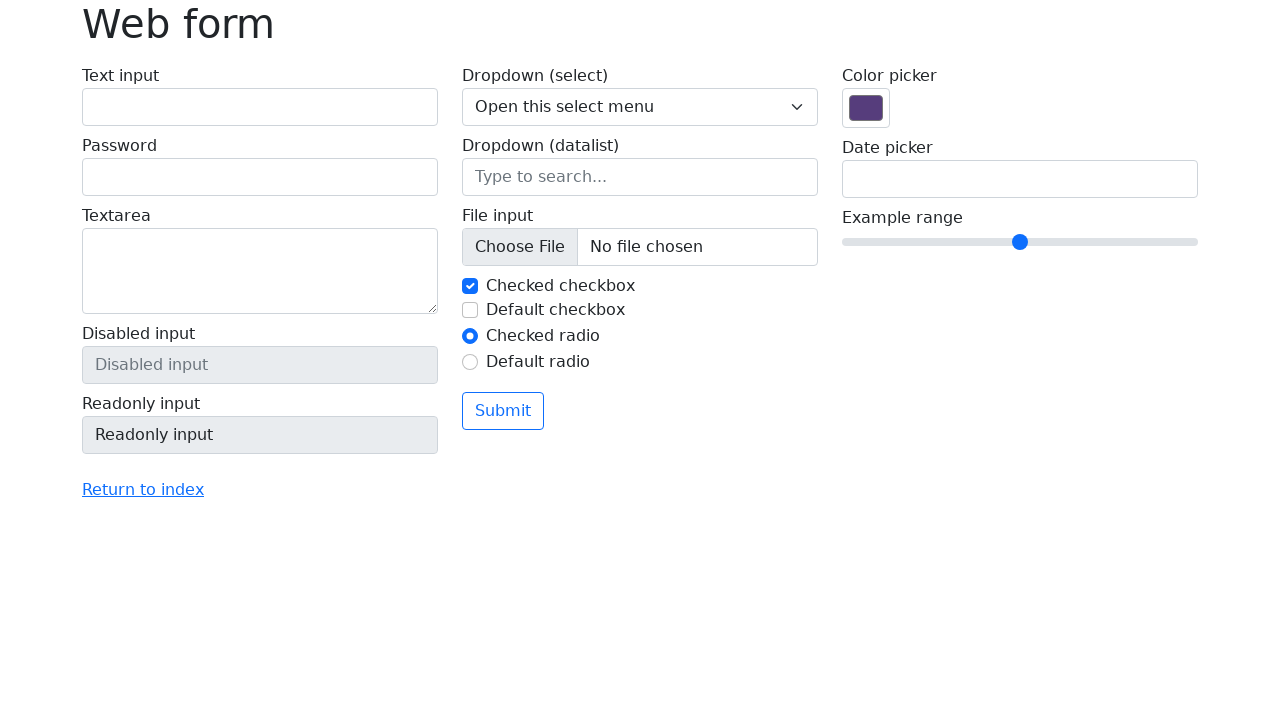

Uploaded text file 'file.txt' with test content
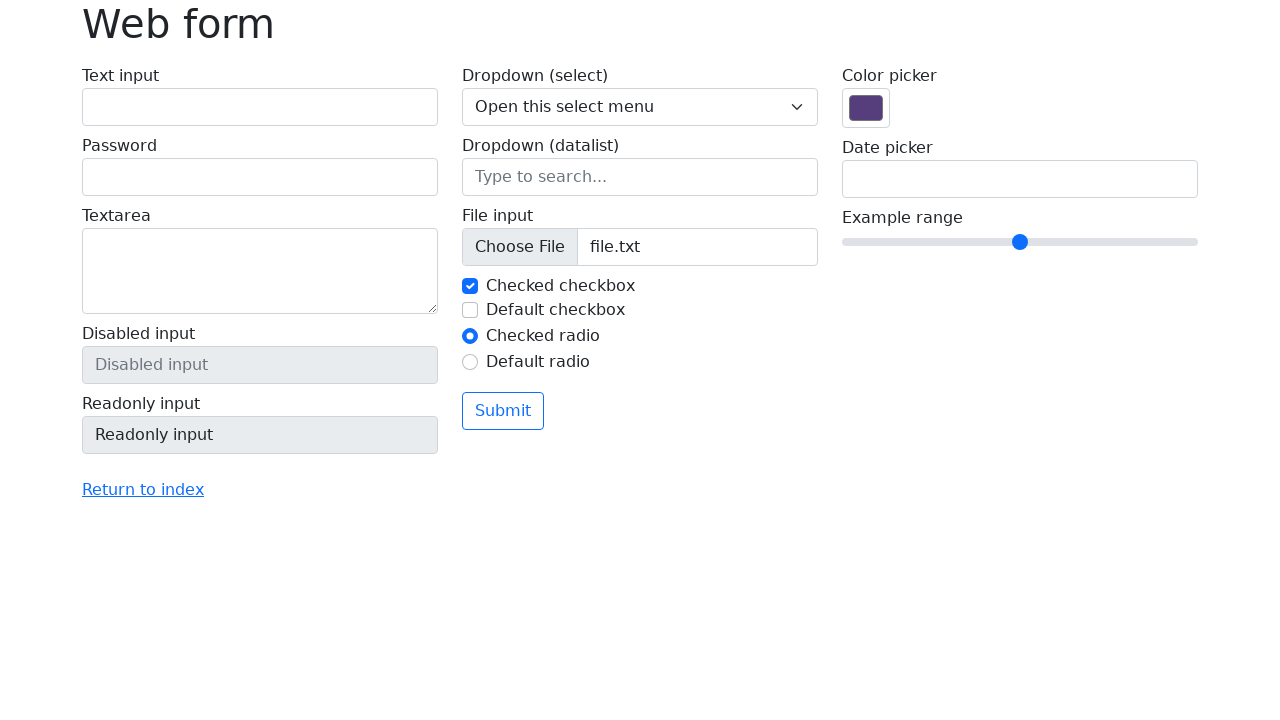

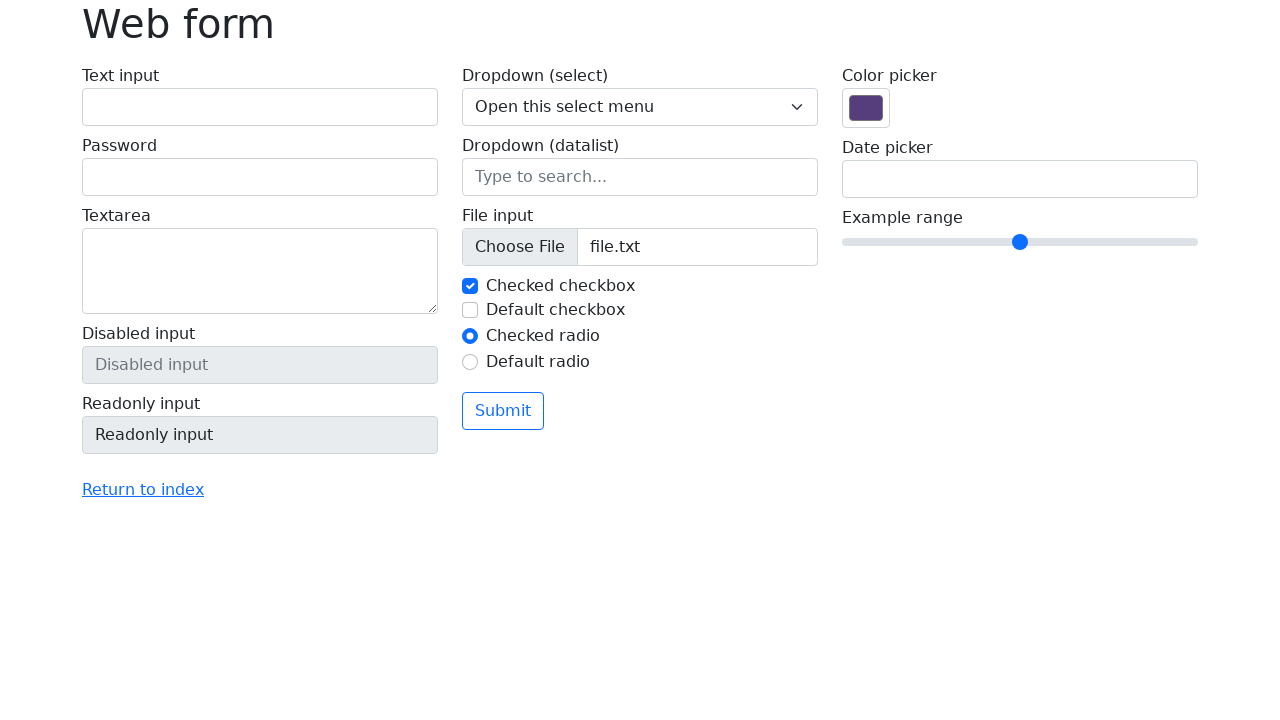